Tests handling of JavaScript alert and confirm dialogs by triggering alert and confirm buttons and accepting/dismissing the dialogs appropriately.

Starting URL: https://qa-practice.netlify.app/alerts

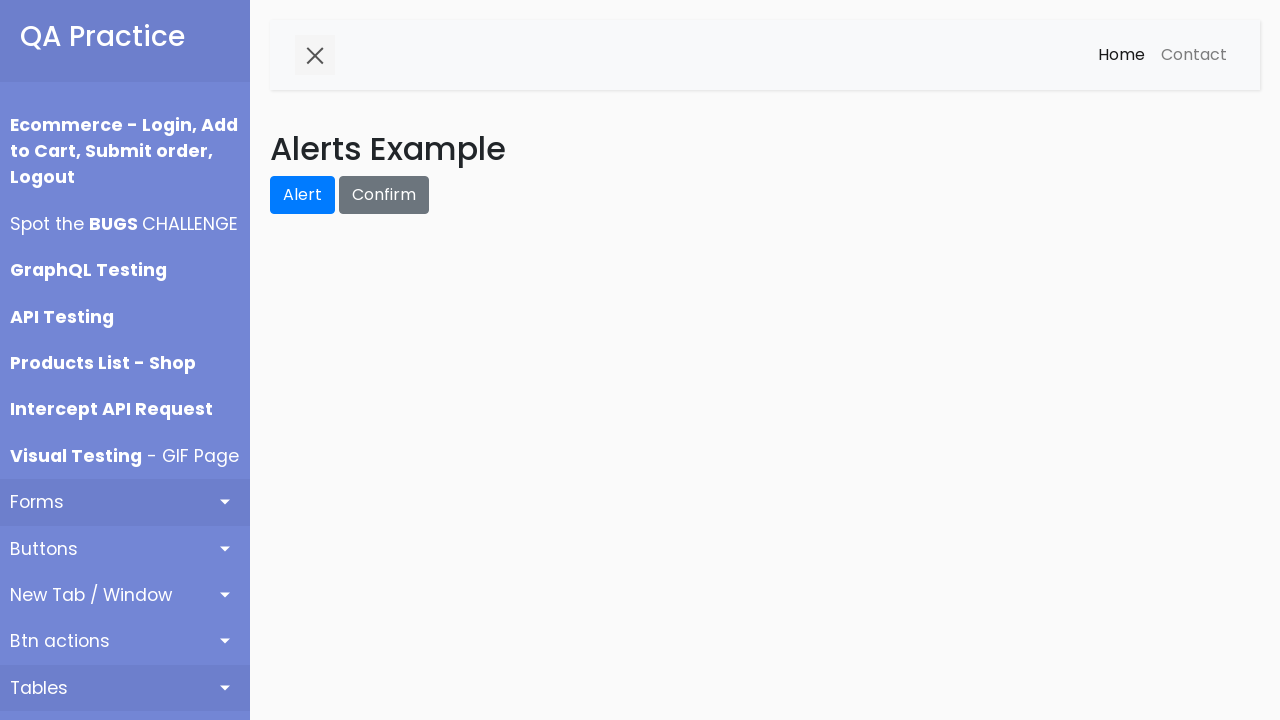

Set up dialog handler to accept/dismiss dialogs based on message content
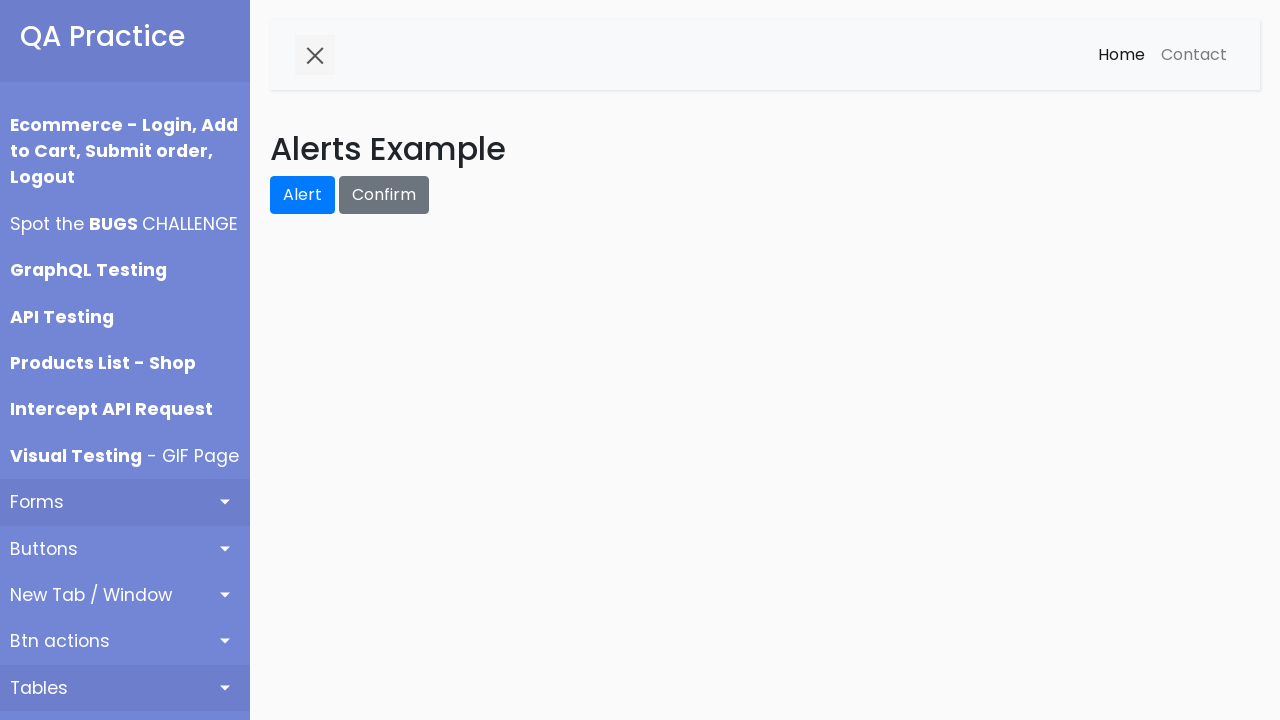

Clicked alert button to trigger alert dialog at (302, 195) on #alert-btn
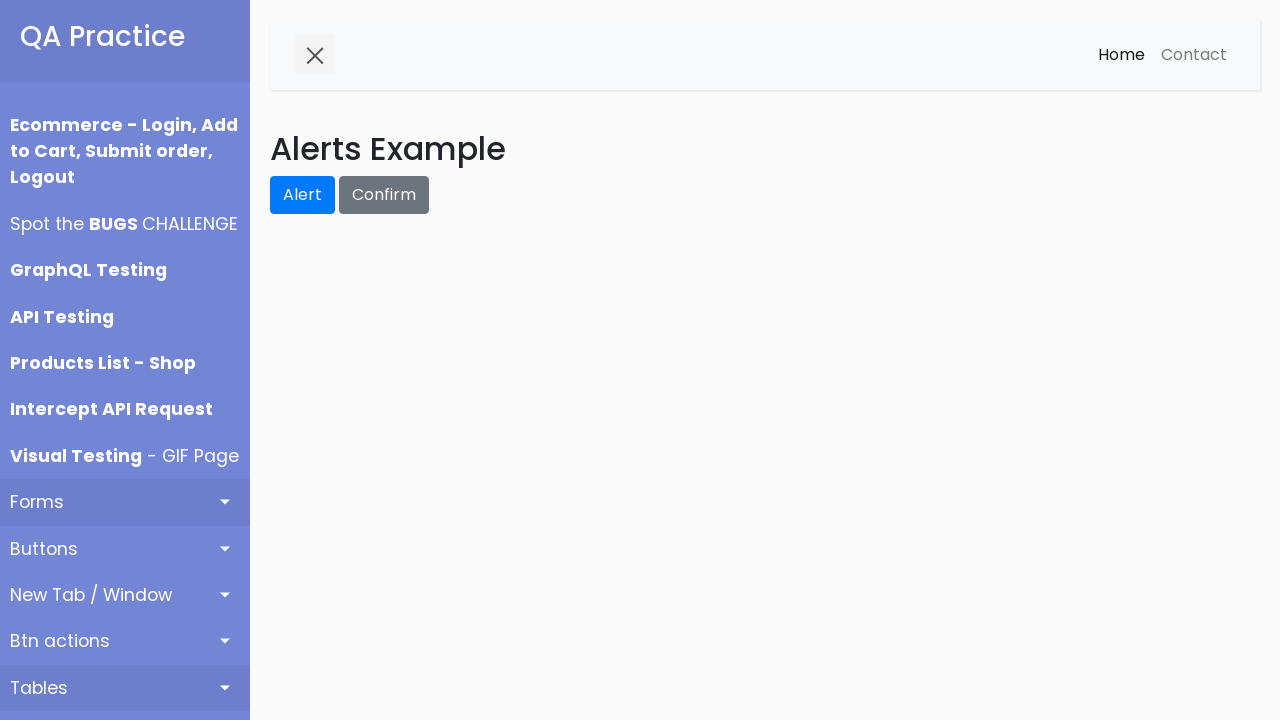

Confirm button became visible
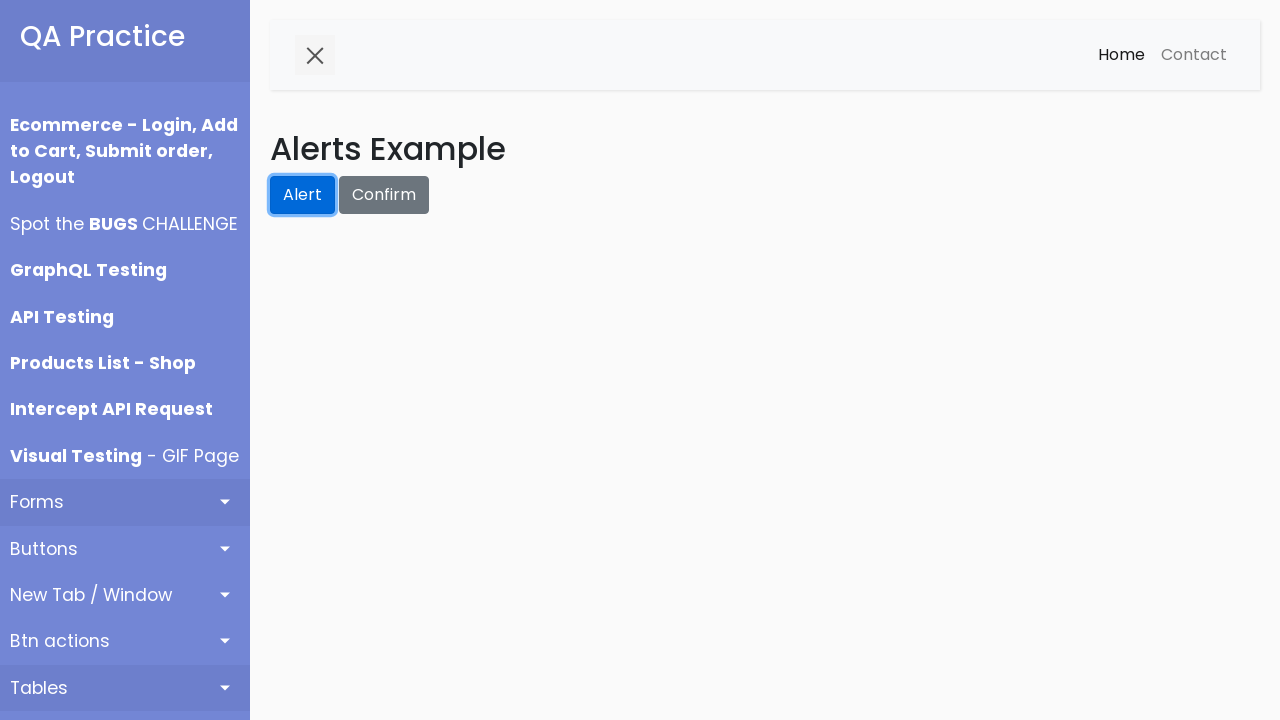

Clicked confirm button to trigger confirm dialog at (384, 195) on #confirm-btn
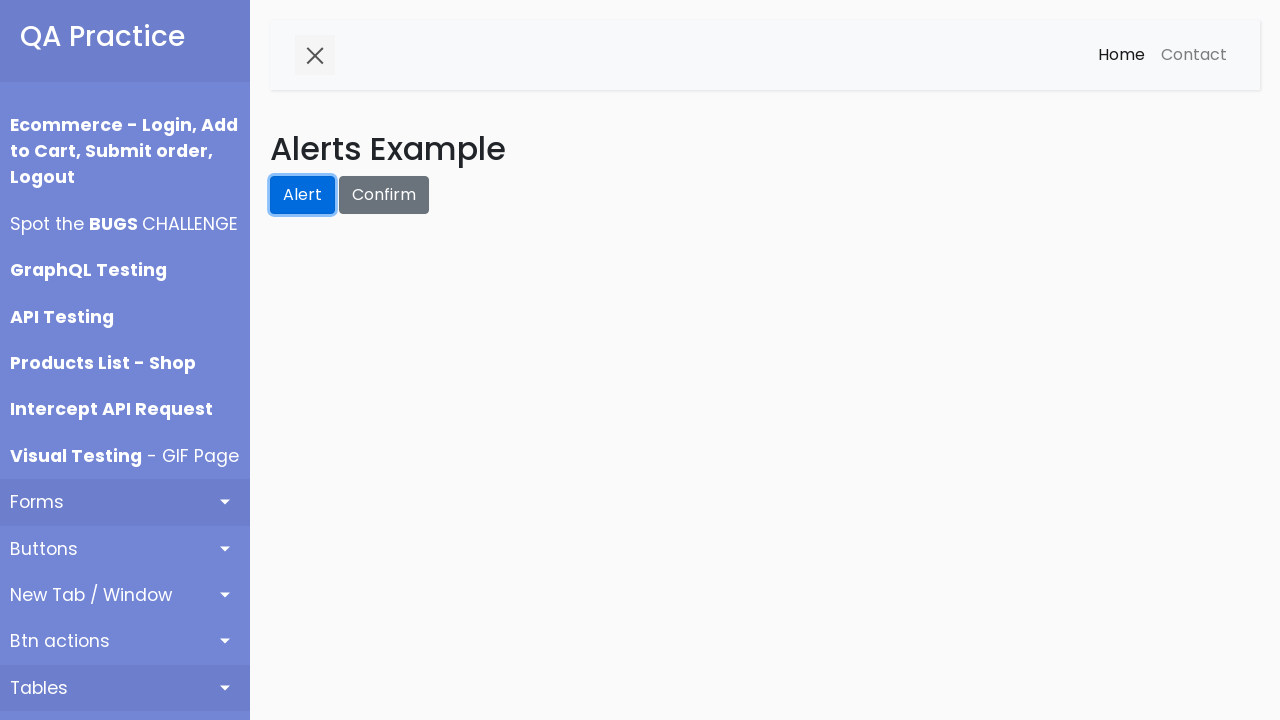

Clicked confirm button again to trigger another confirm dialog at (384, 195) on #confirm-btn
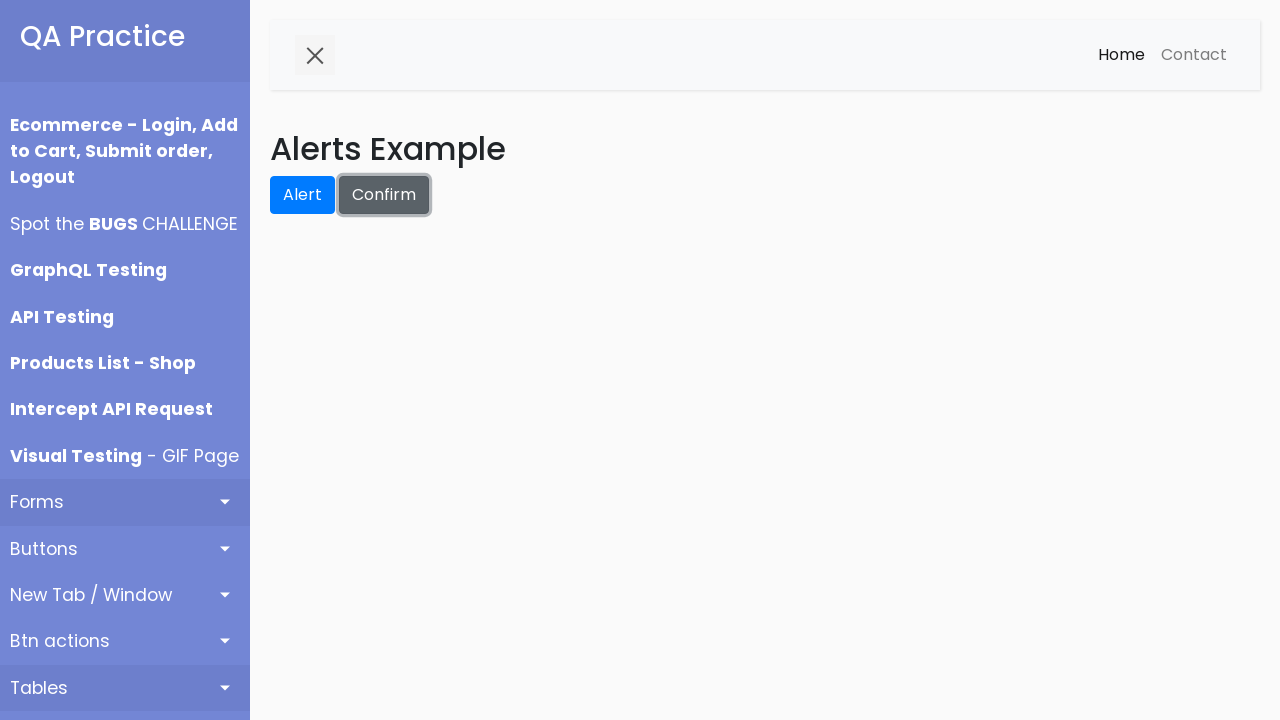

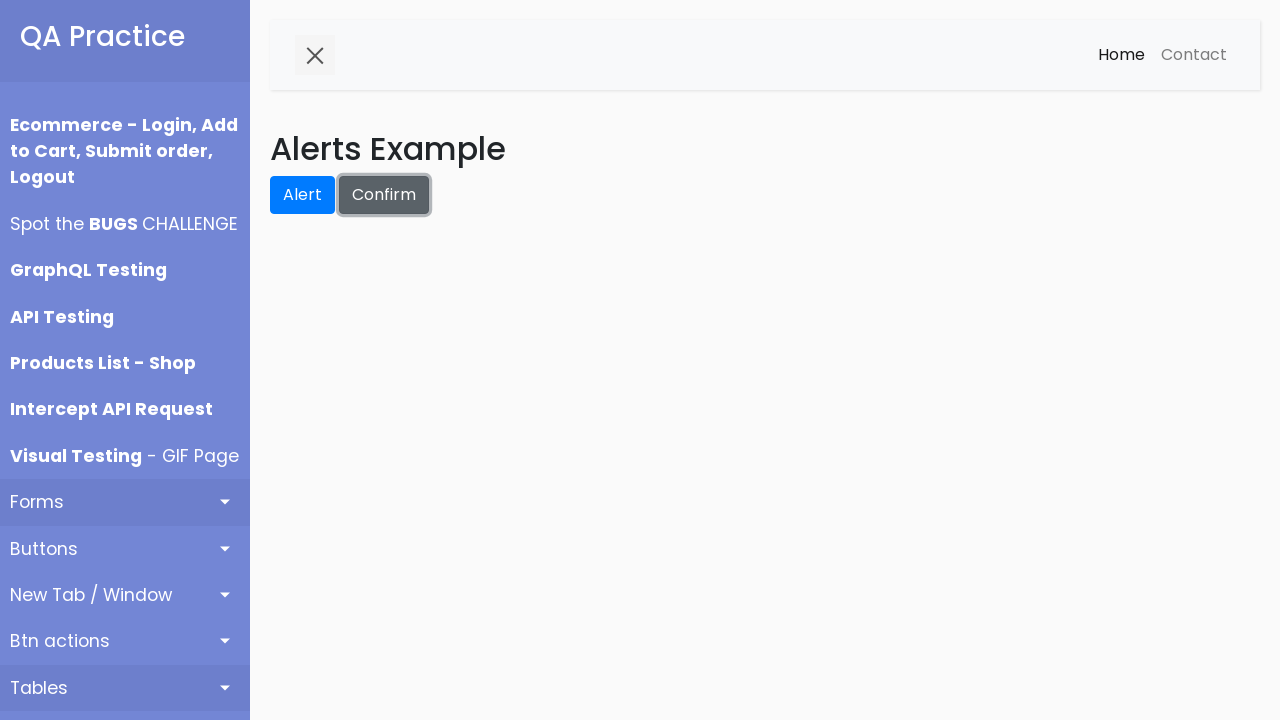